Tests multi-window functionality by opening a new tab, extracting course information from it, and using that information to fill a form field in the original window

Starting URL: https://rahulshettyacademy.com/angularpractice/

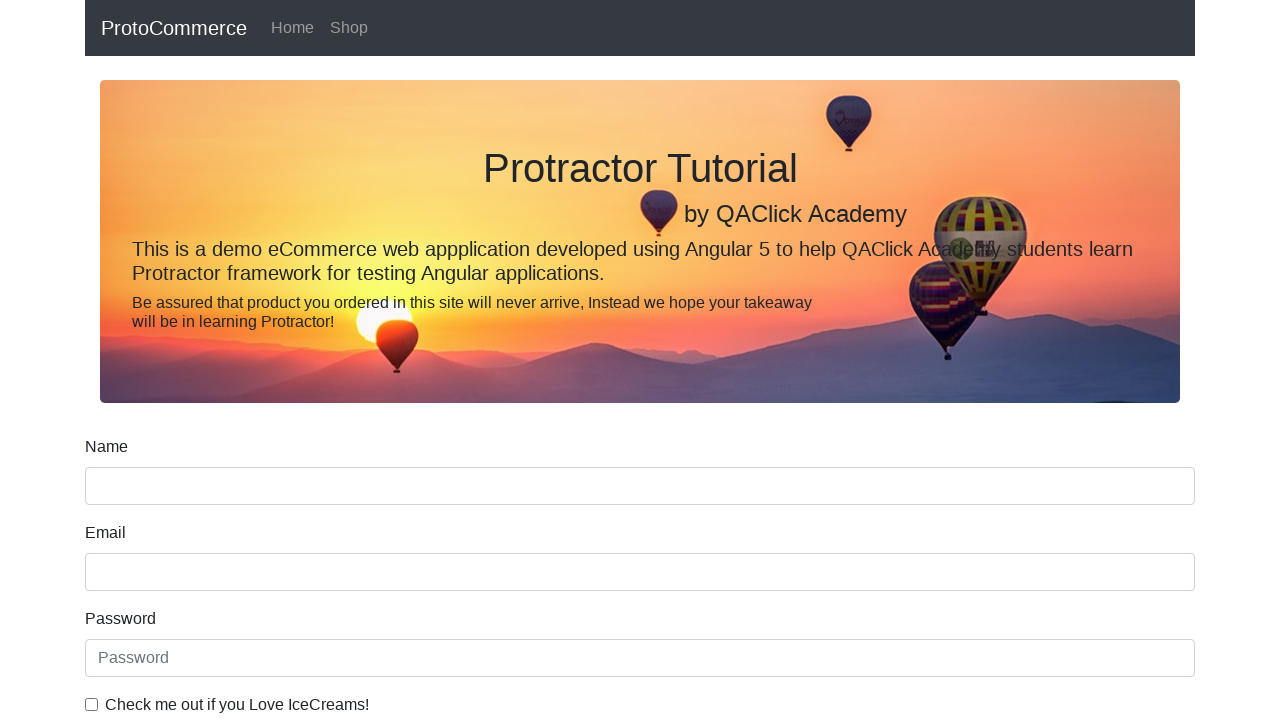

Stored original page context
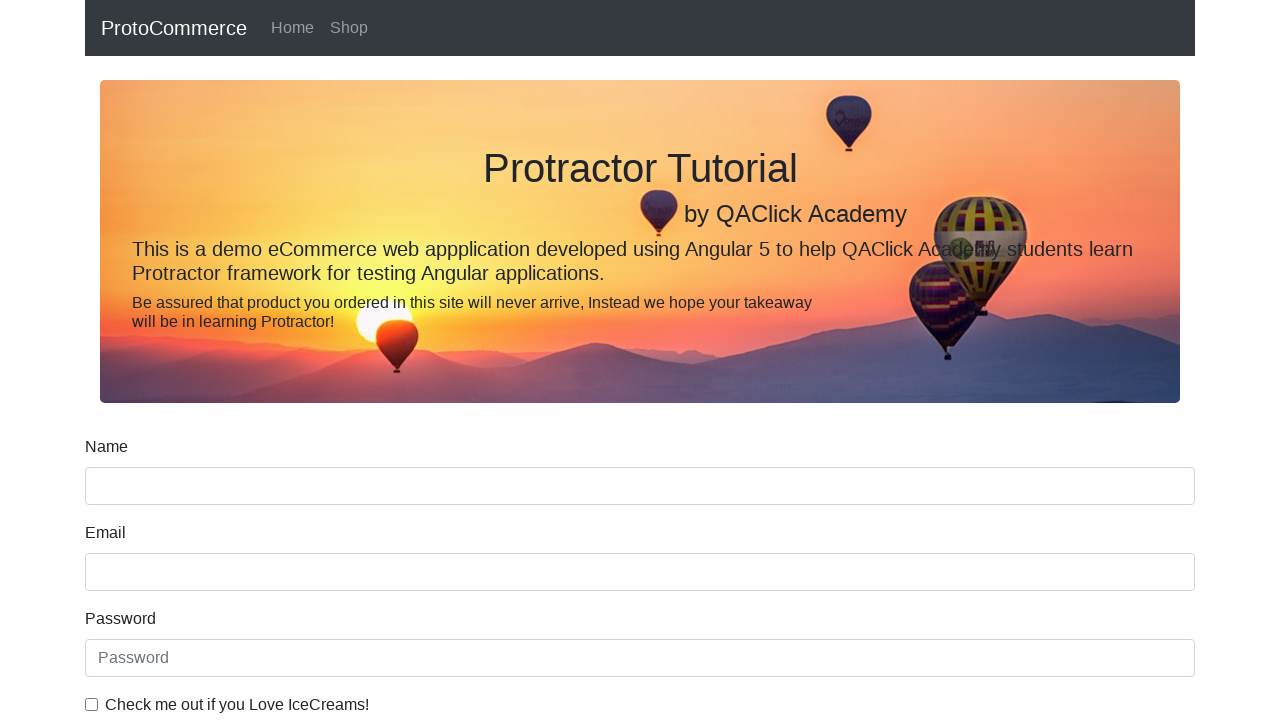

Opened a new tab
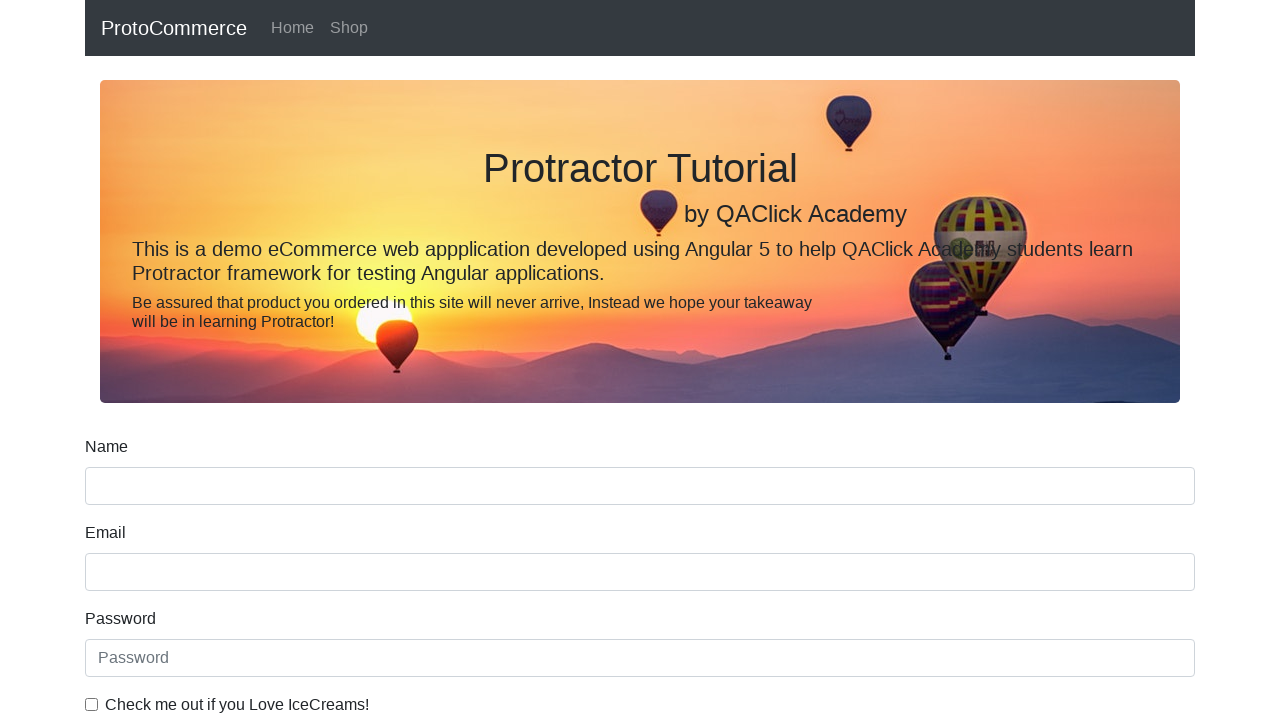

Navigated to https://rahulshettyacademy.com in new tab
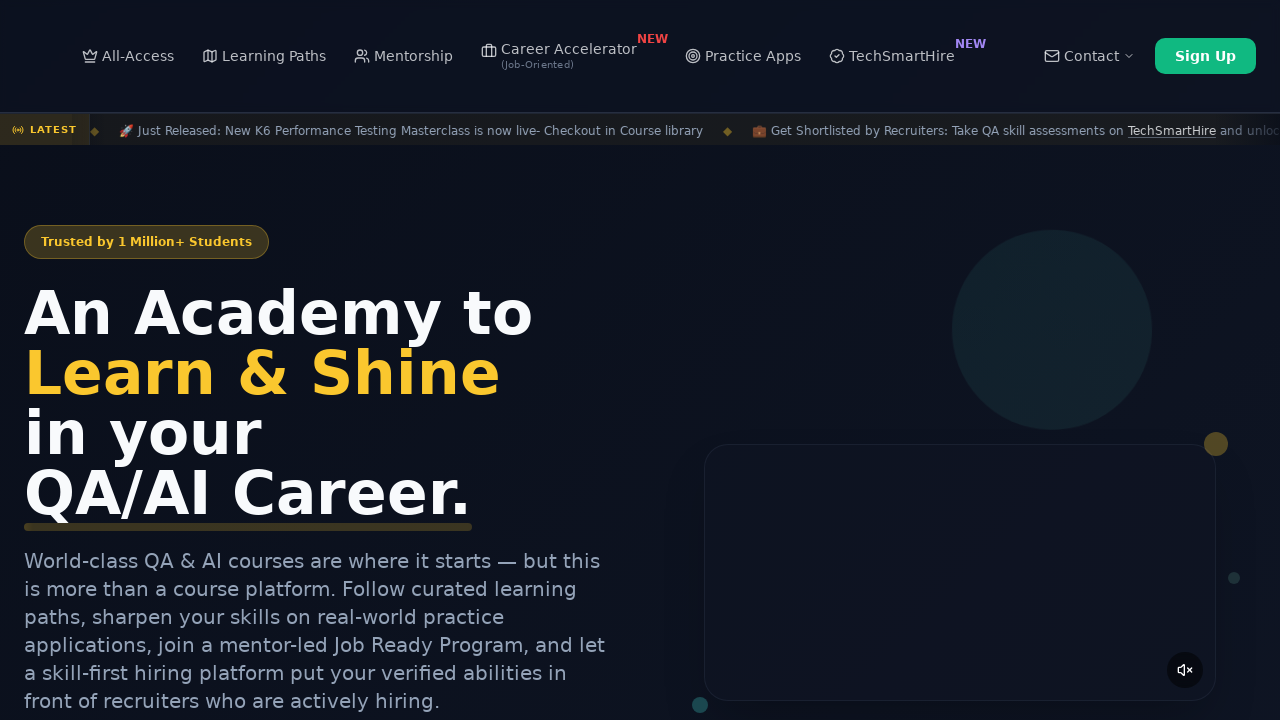

Course links loaded in new tab
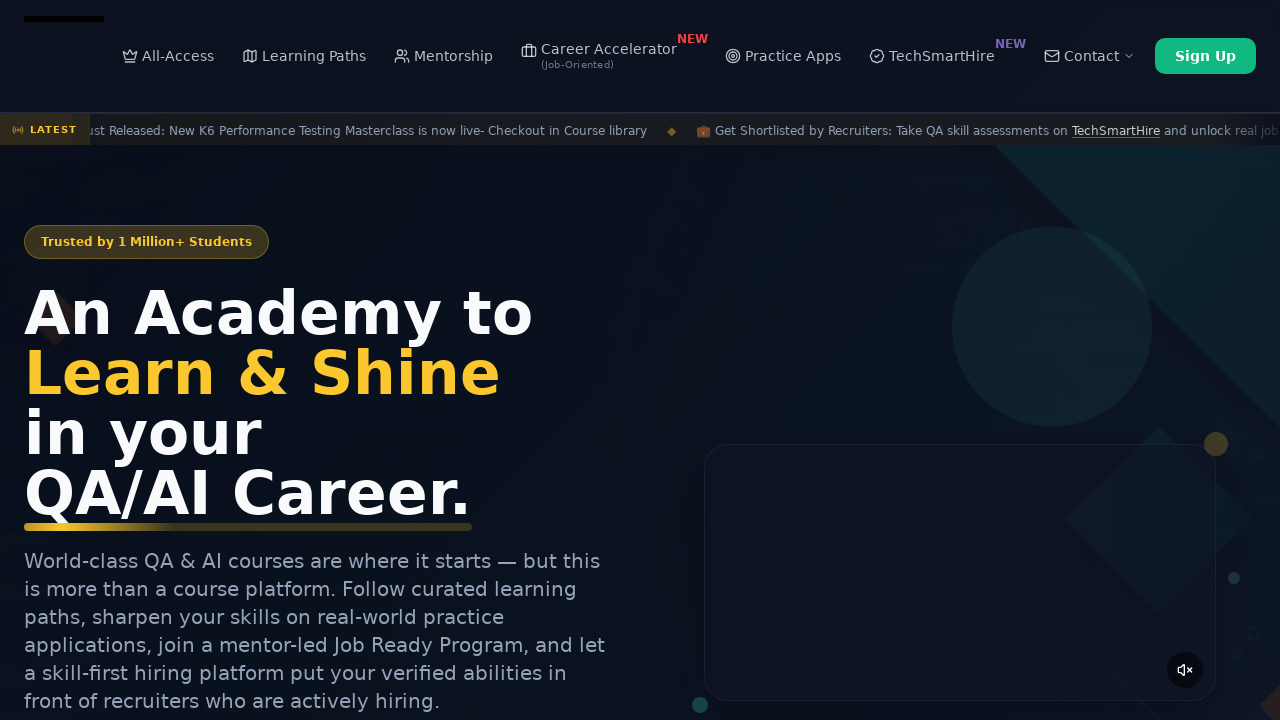

Located all course links in new tab
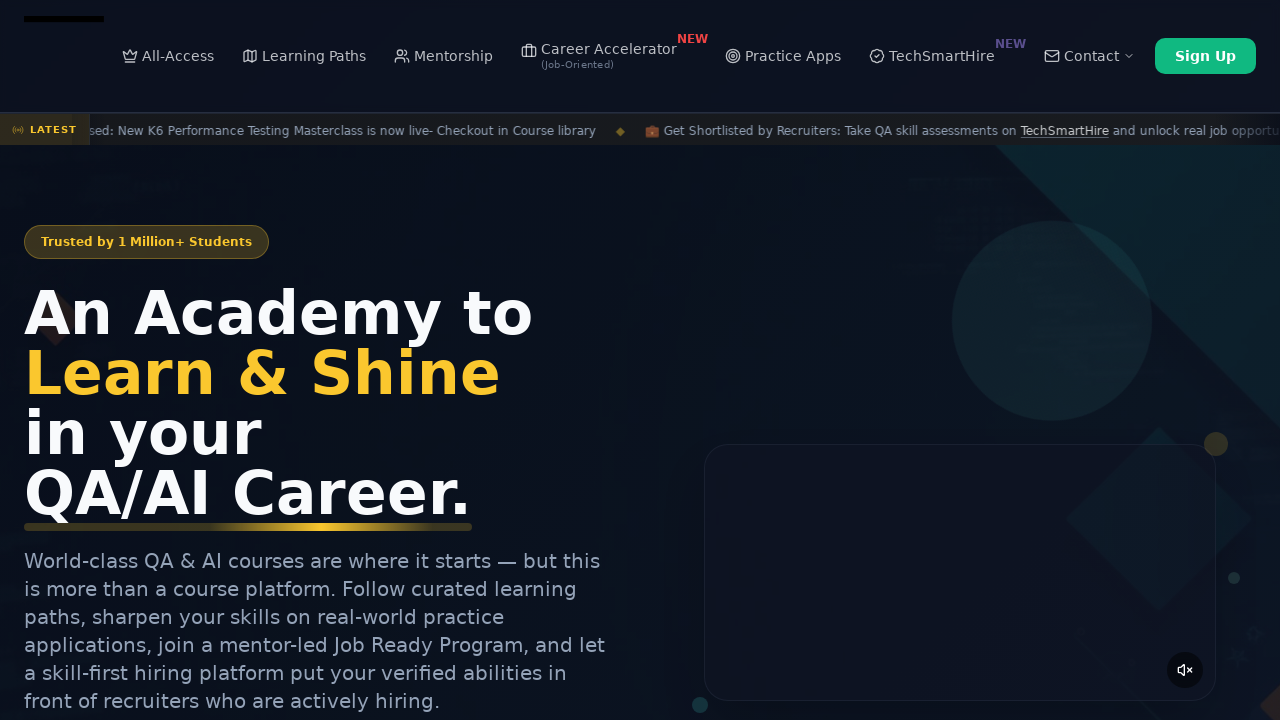

Extracted course name: 'Playwright Testing'
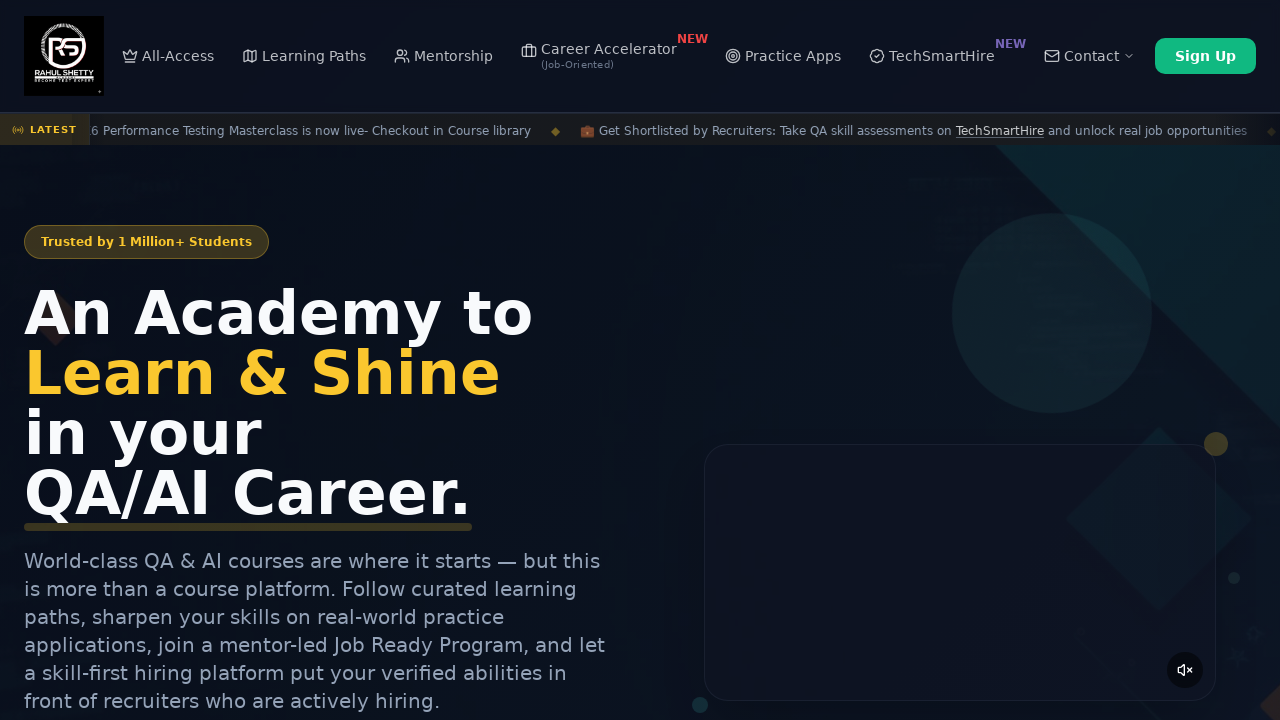

Closed the new tab
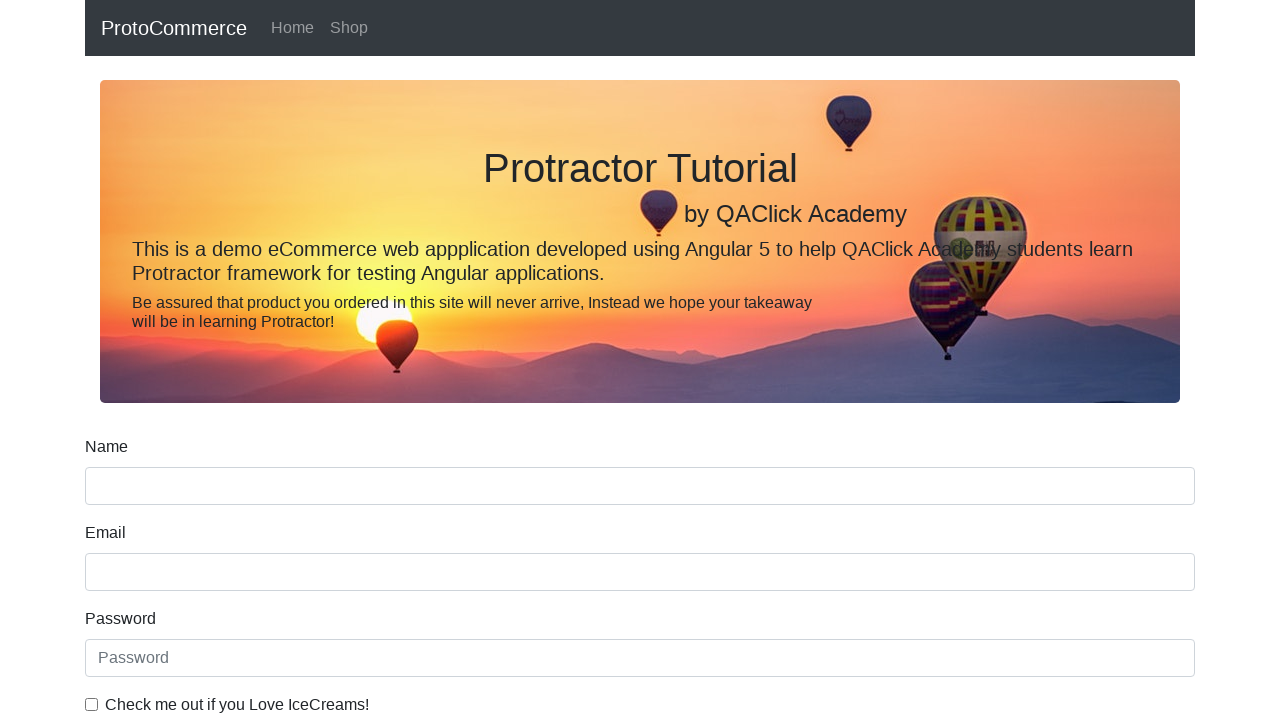

Filled name field with course name: 'Playwright Testing' on [name='name']
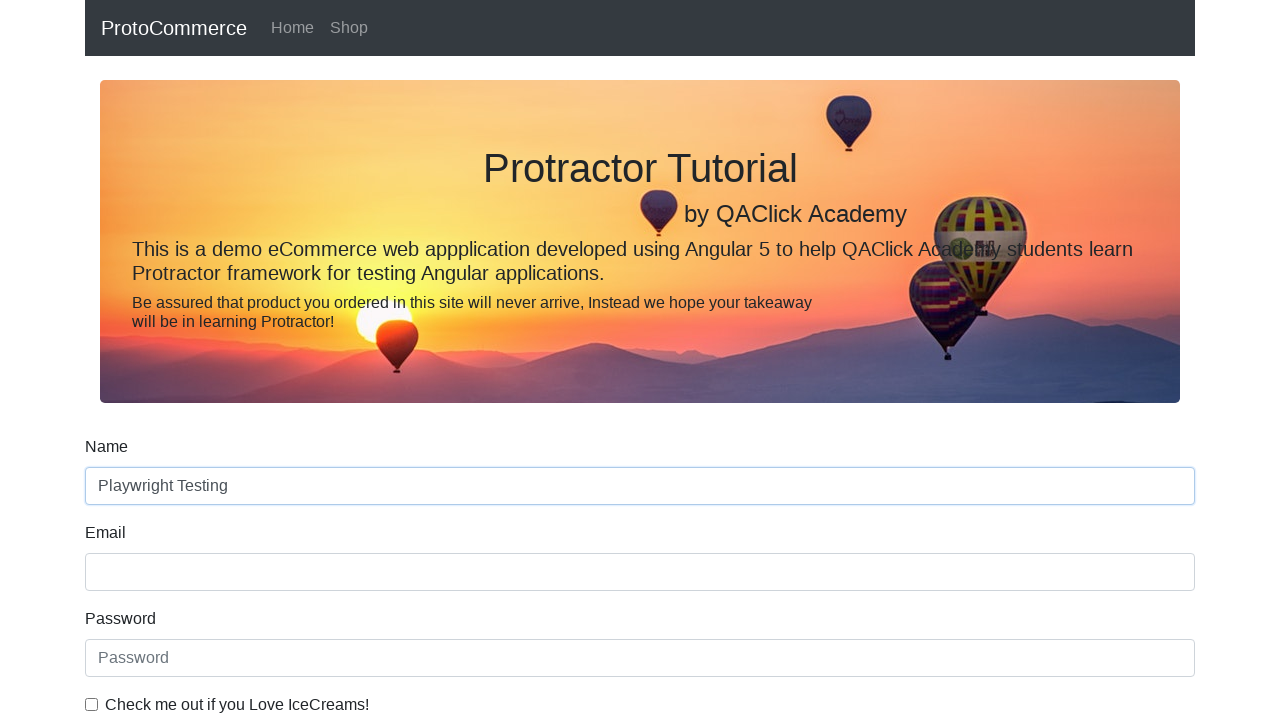

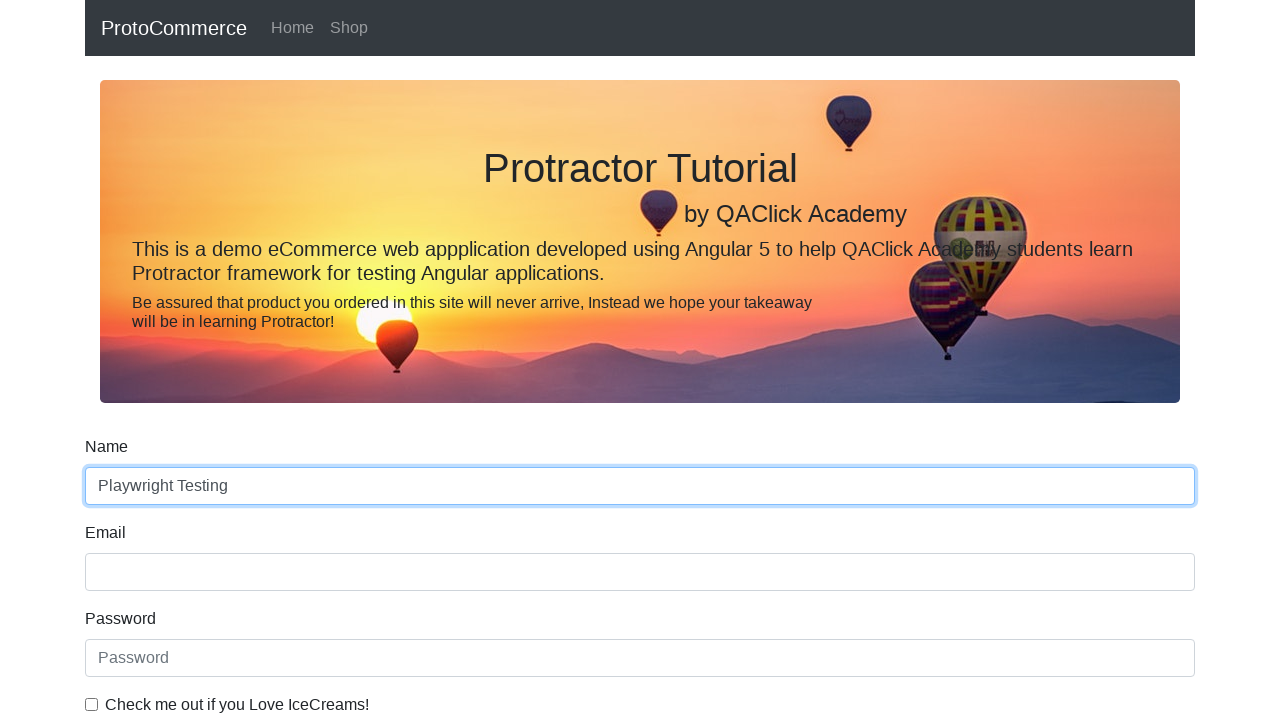